Tests the text box form by scrolling down, clicking Elements, filling all form fields, and verifying the name output.

Starting URL: https://demoqa.com/

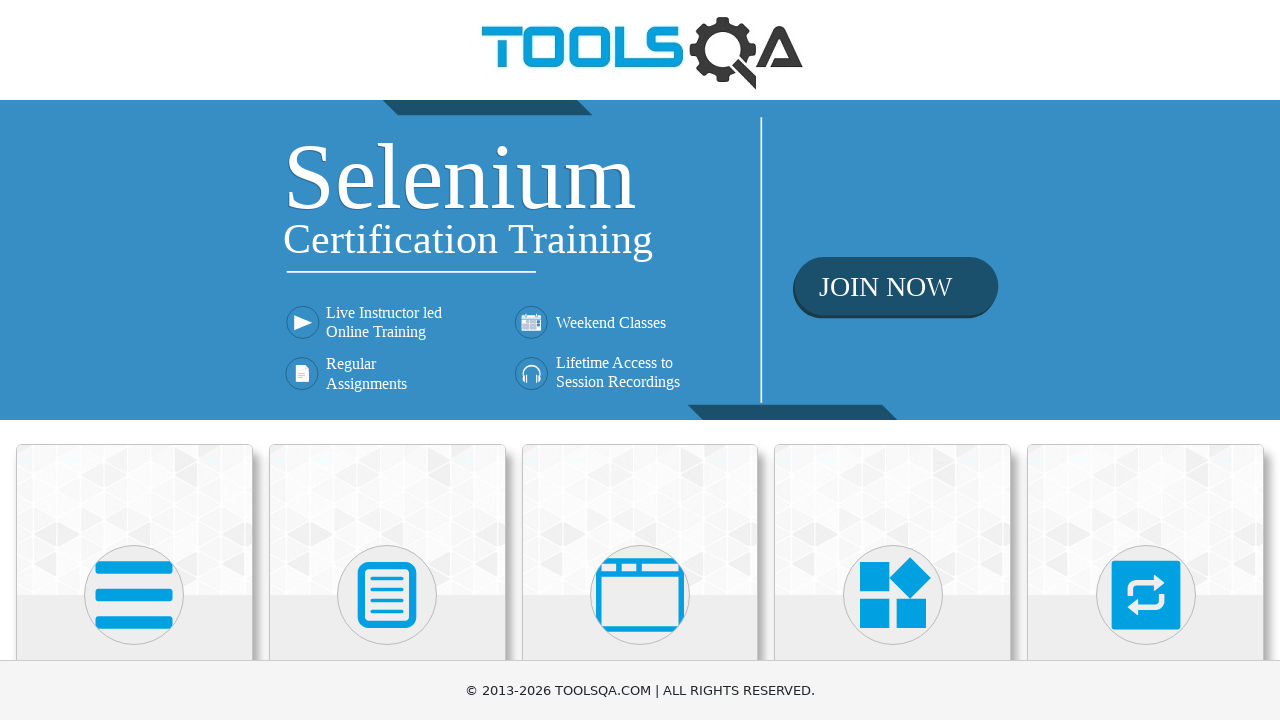

Scrolled down the page
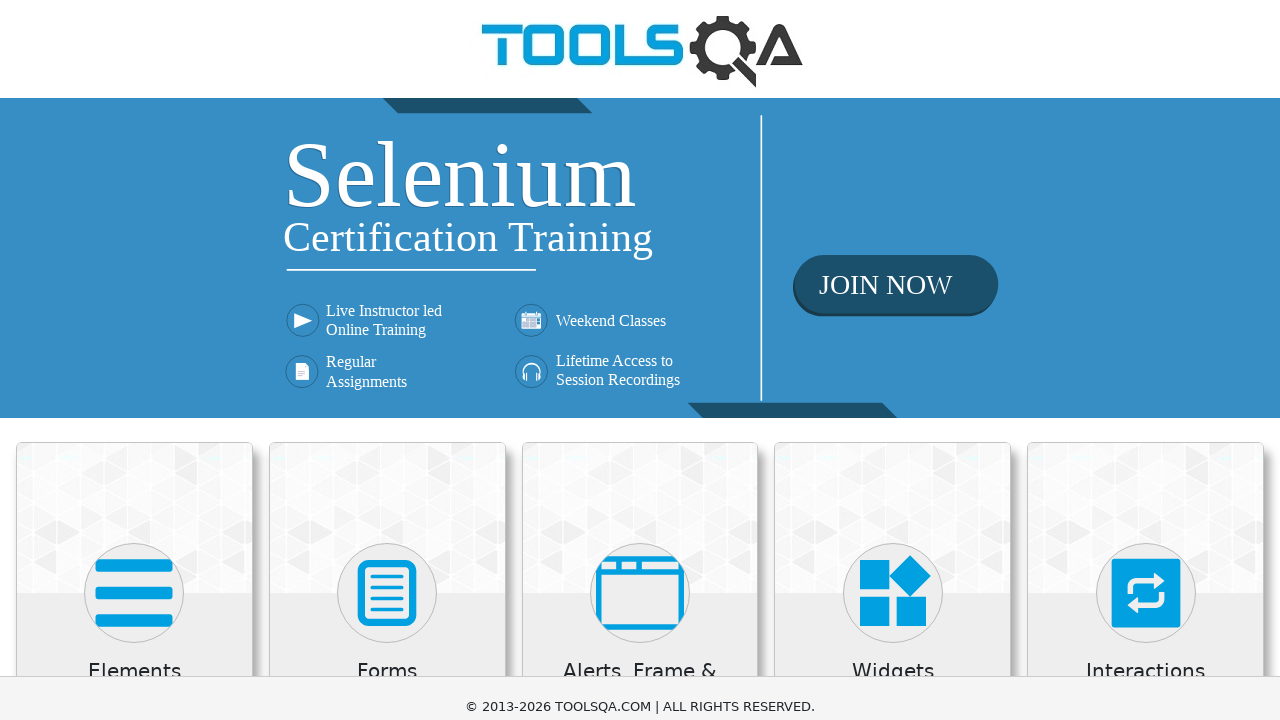

Clicked on Elements header at (134, 473) on xpath=(//h5)[1]
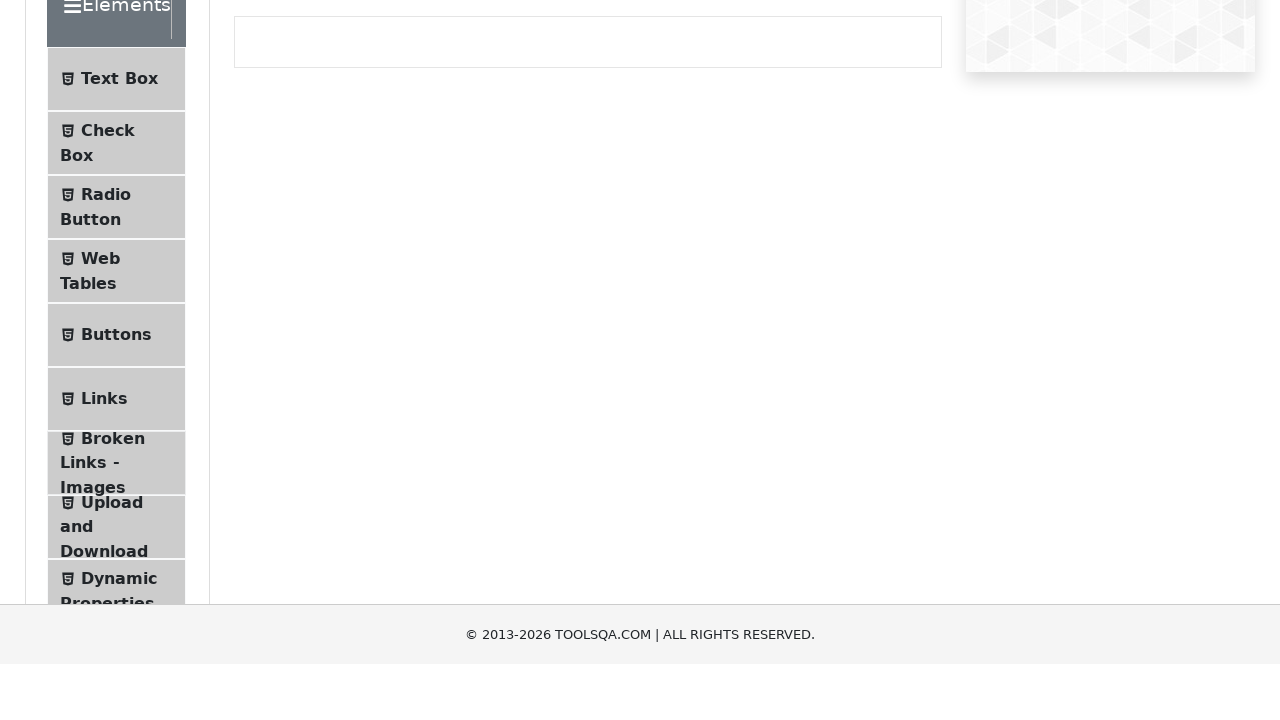

Clicked on Text Box menu item at (119, 261) on xpath=//span[text()='Text Box']
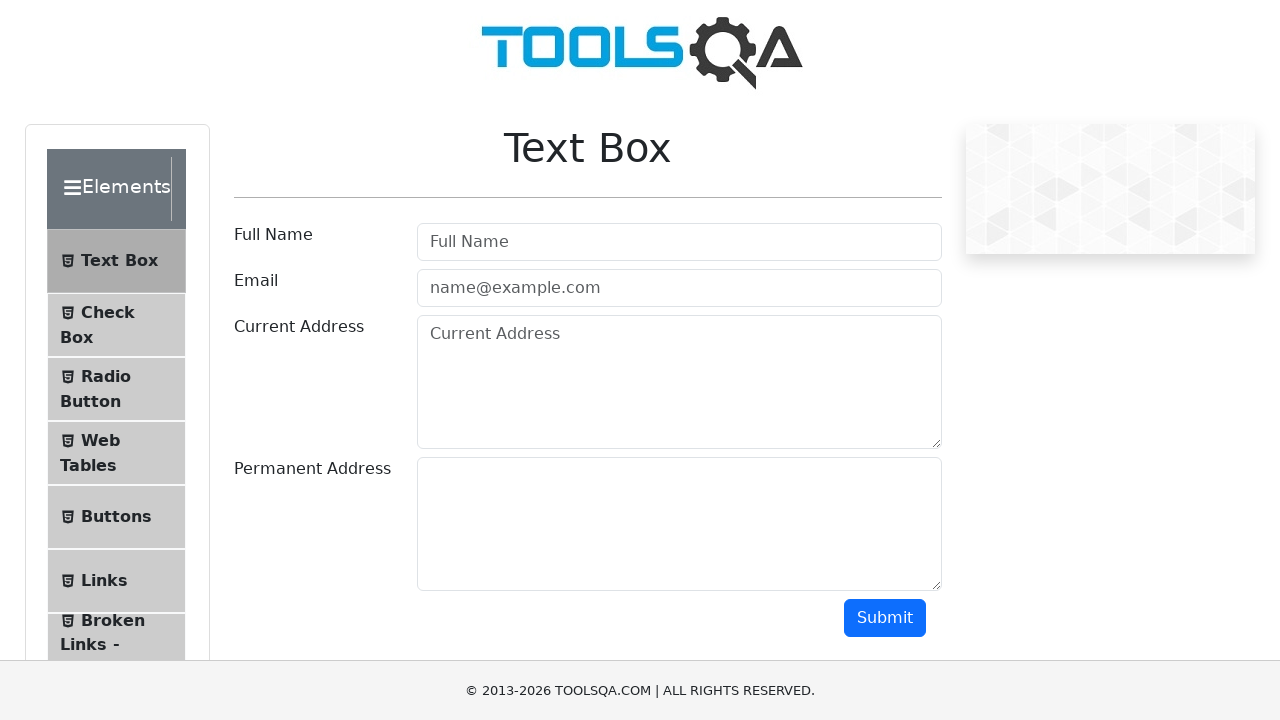

Filled in username field with 'Sam Don' on #userName
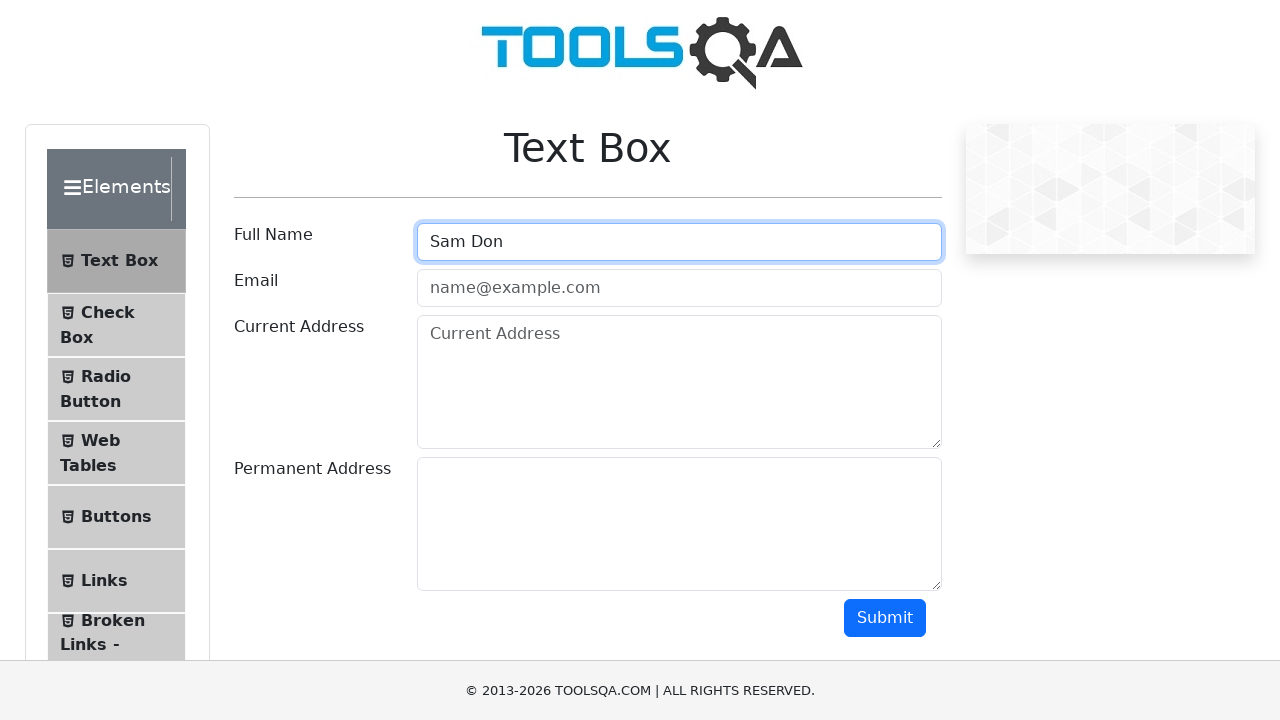

Filled in email field with 'sam@gmail.com' on #userEmail
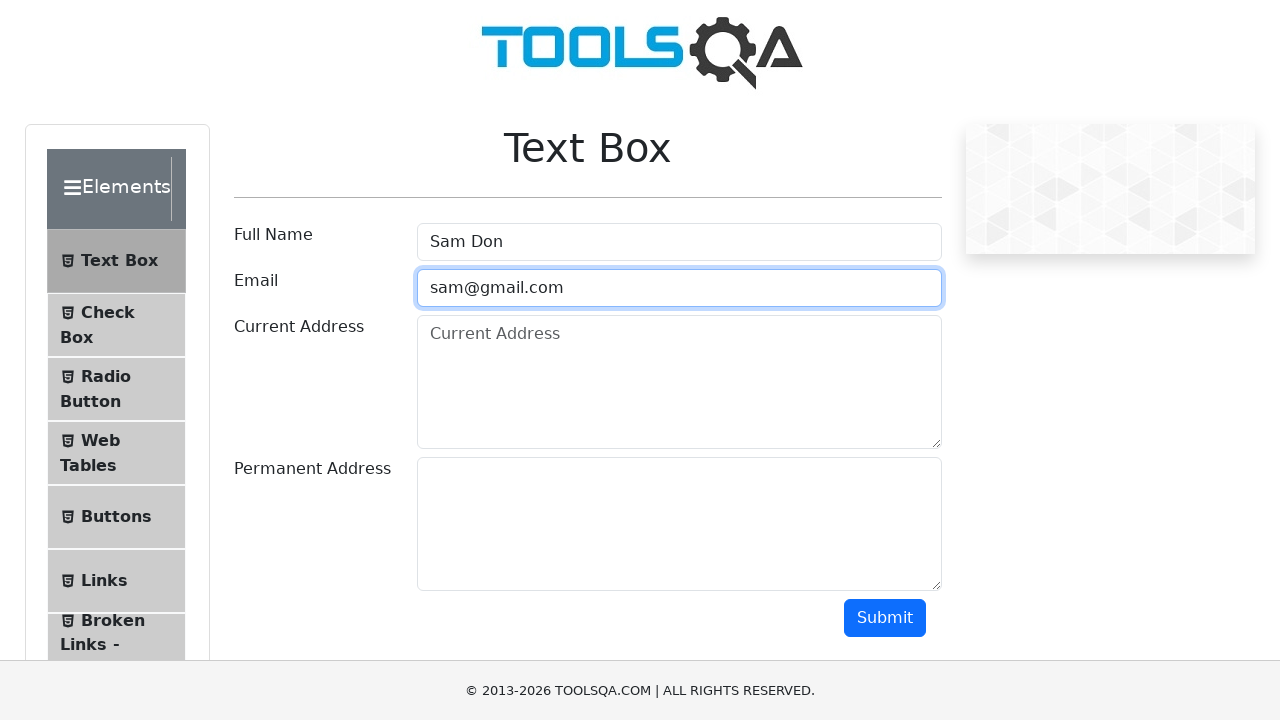

Filled in current address with '123 My Road' on #currentAddress
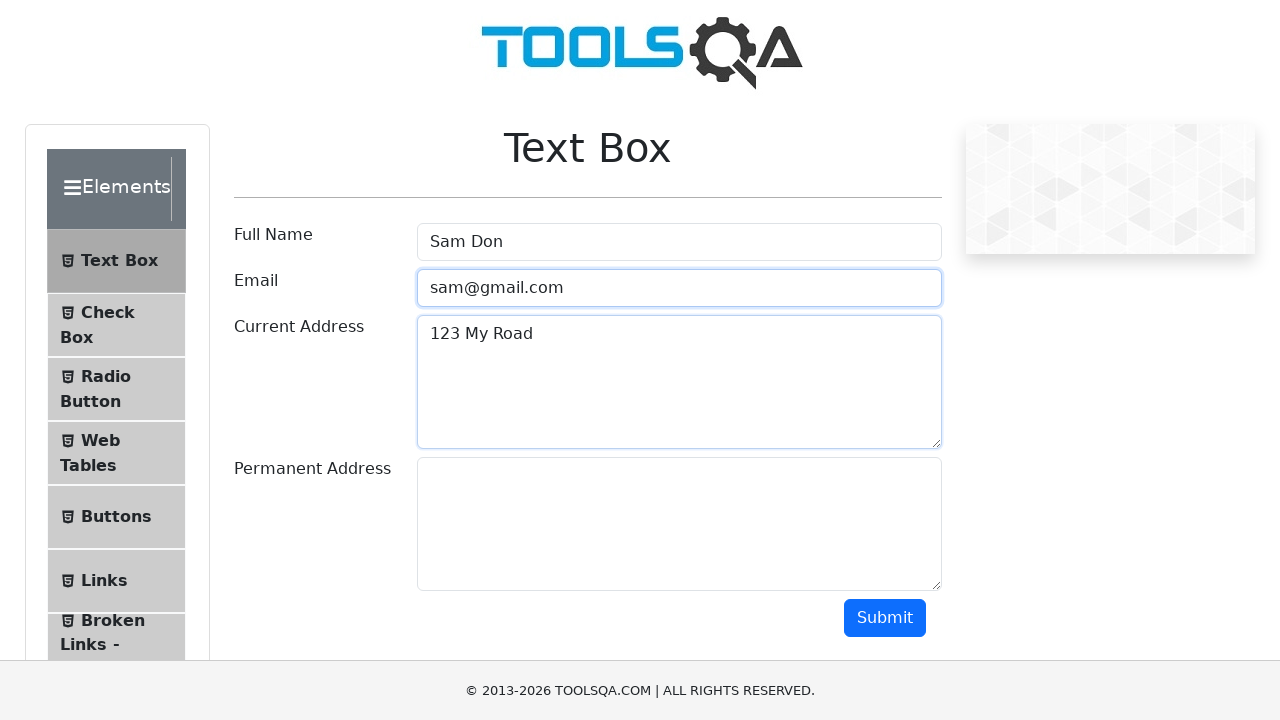

Filled in permanent address with '1256 S Loop' on #permanentAddress
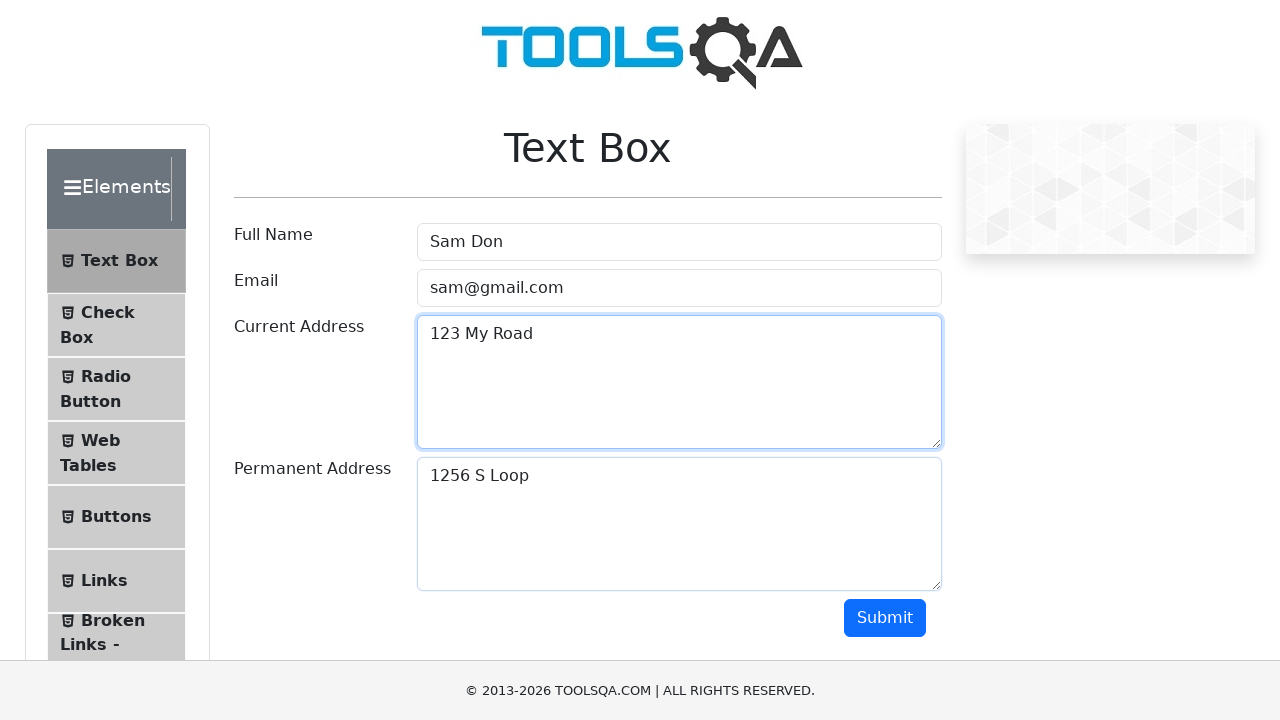

Scrolled down to submit button
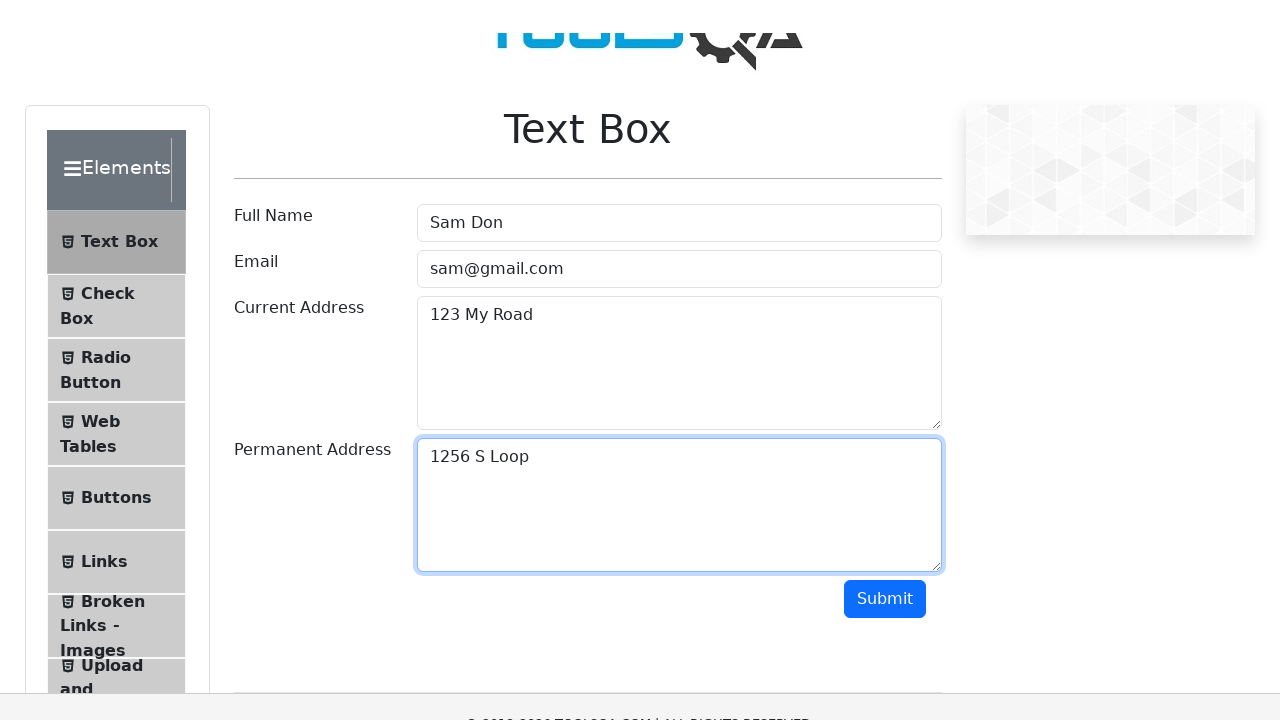

Clicked submit button to submit form at (885, 418) on #submit
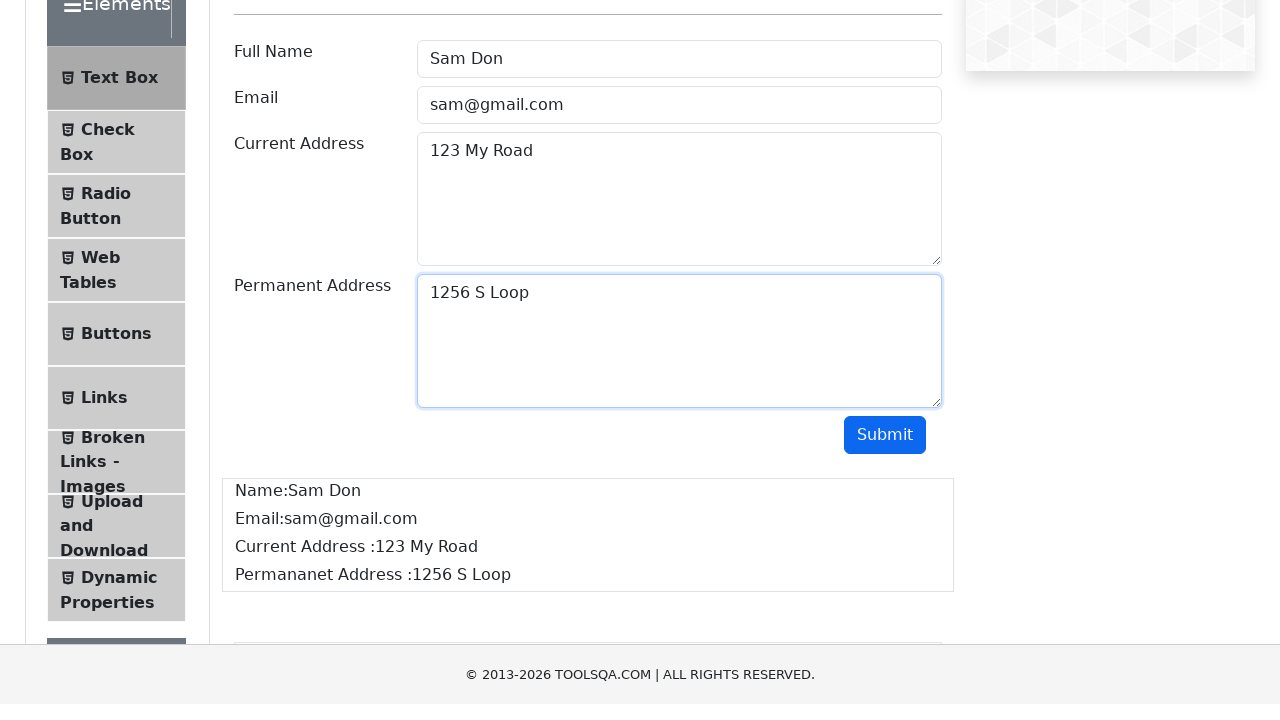

Waited for name output to appear
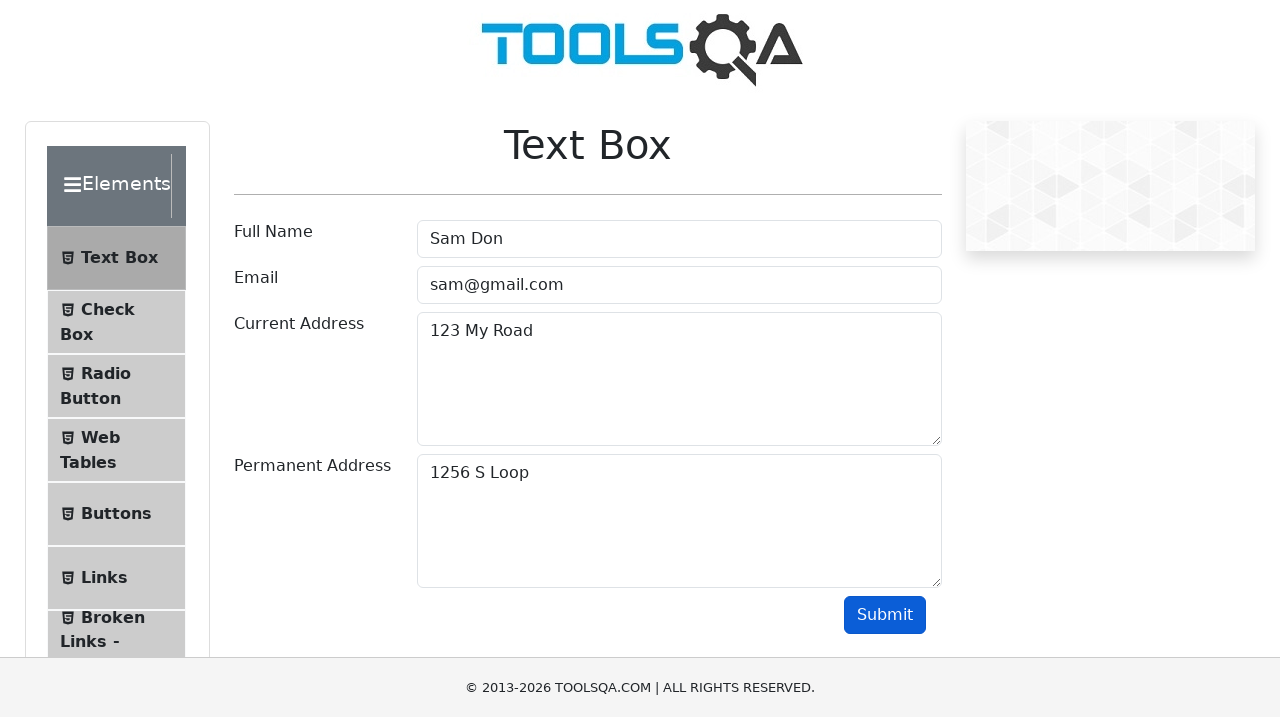

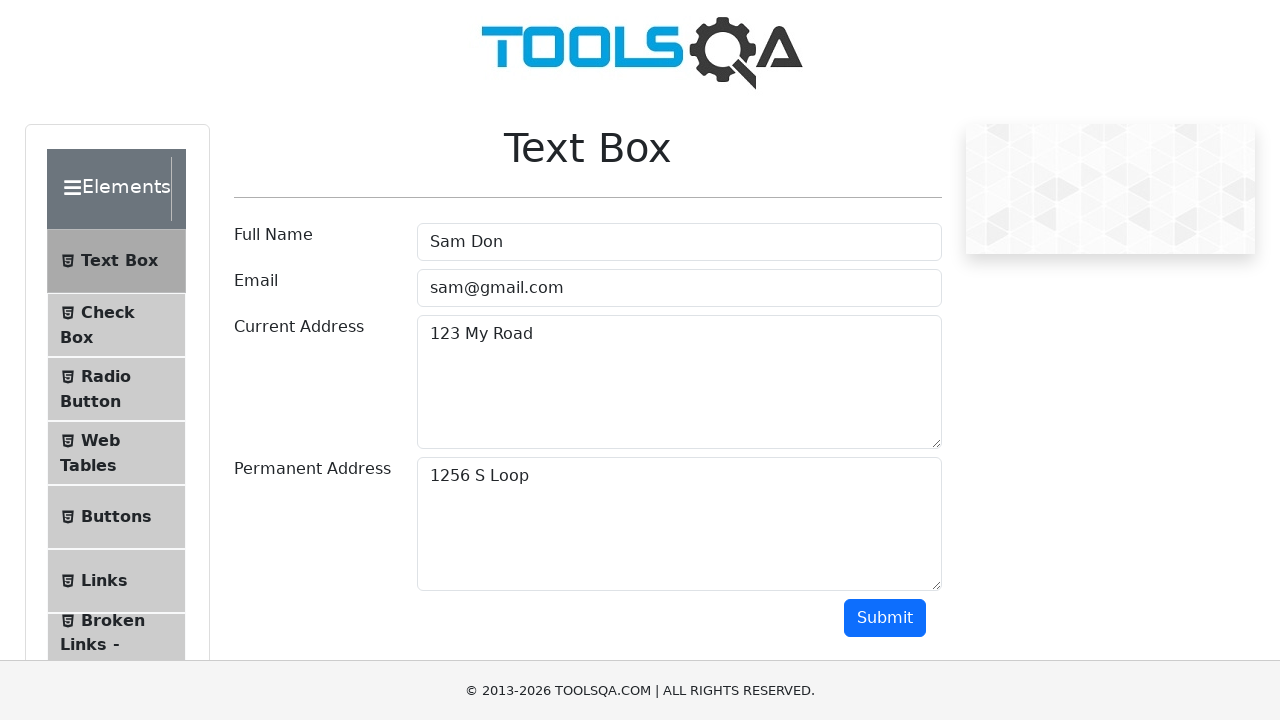